Tests login form validation by entering credentials, clearing both fields, and verifying the "Username is required" error message appears

Starting URL: https://www.saucedemo.com/

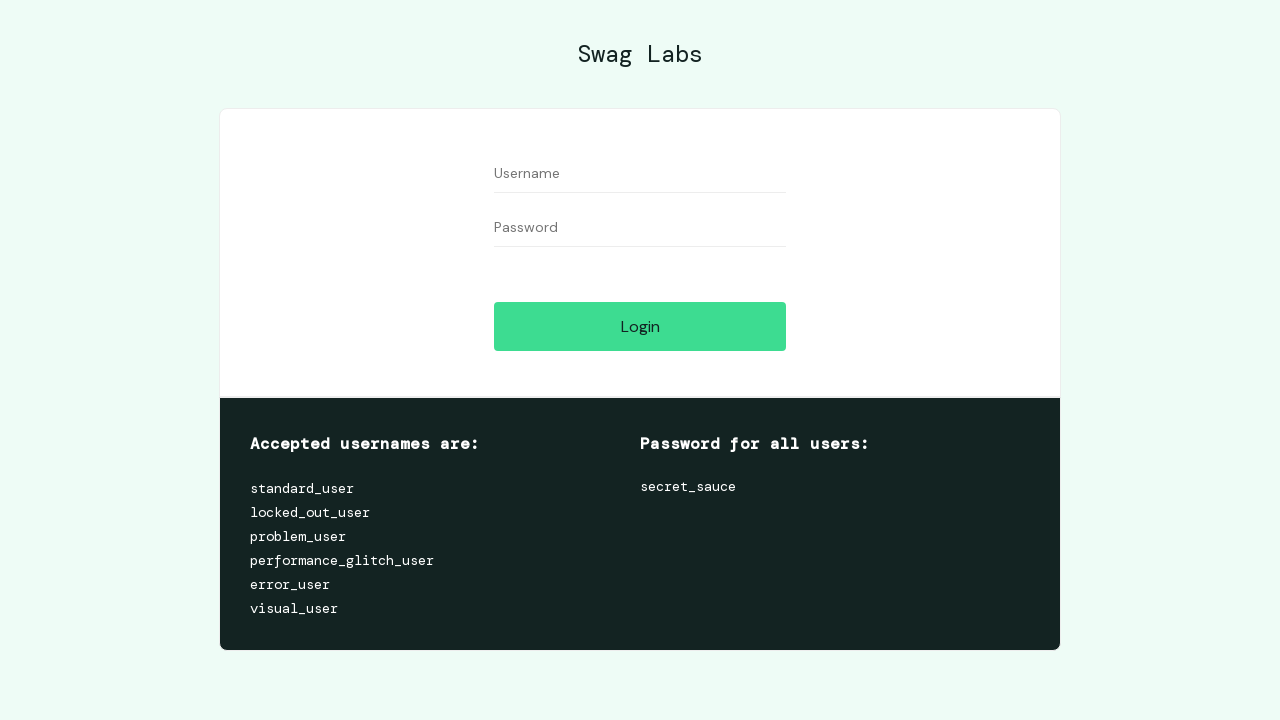

Filled username field with 'testuser123' on input[data-test='username']
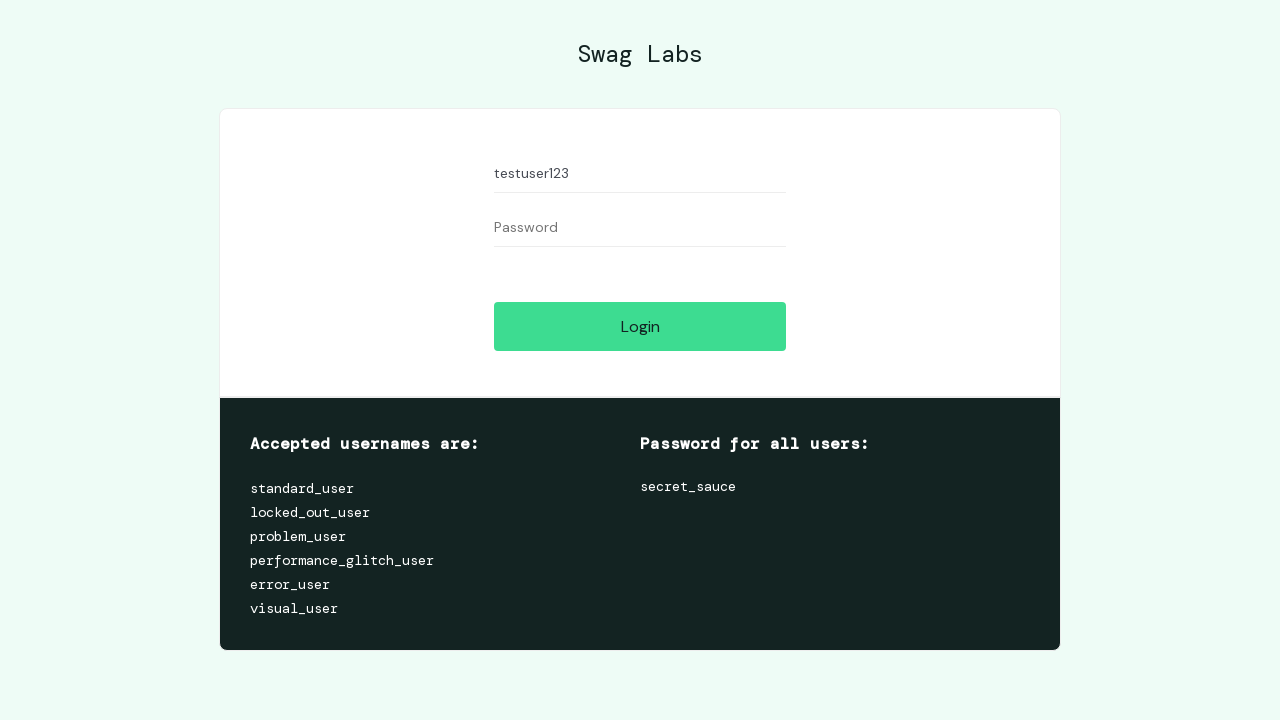

Filled password field with 'testpassword456' on input[data-test='password']
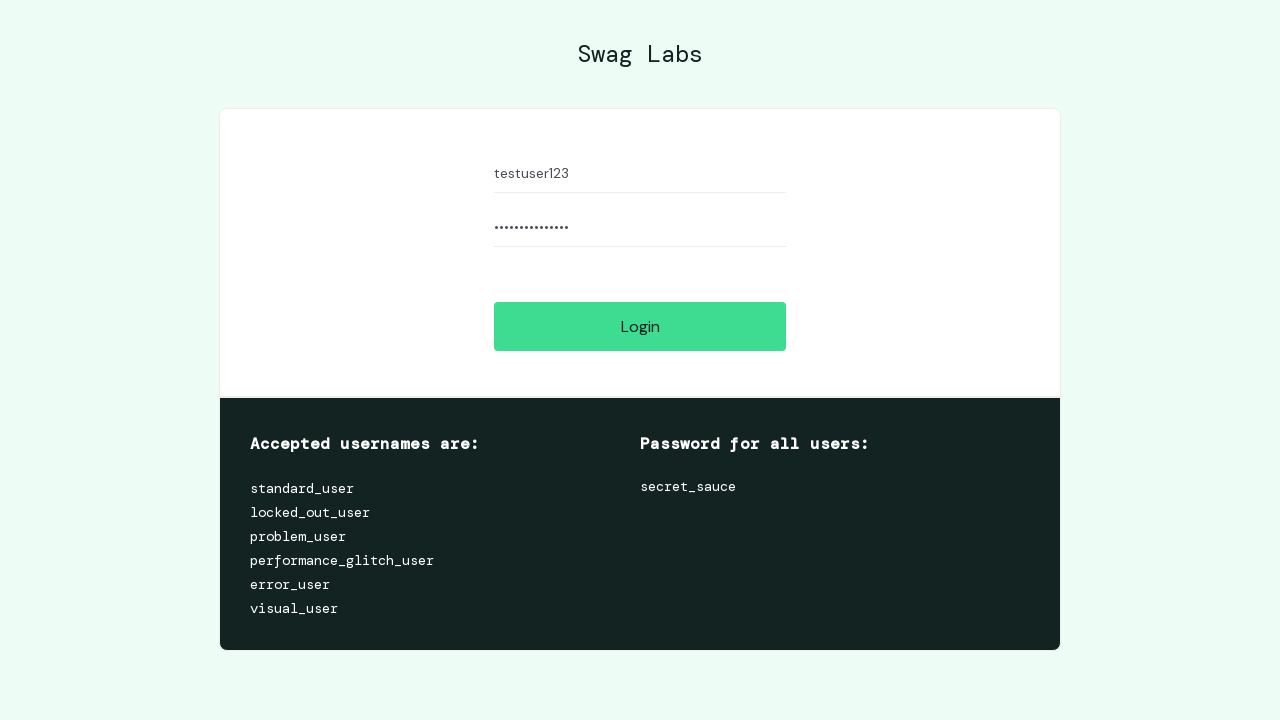

Cleared username field on input[data-test='username']
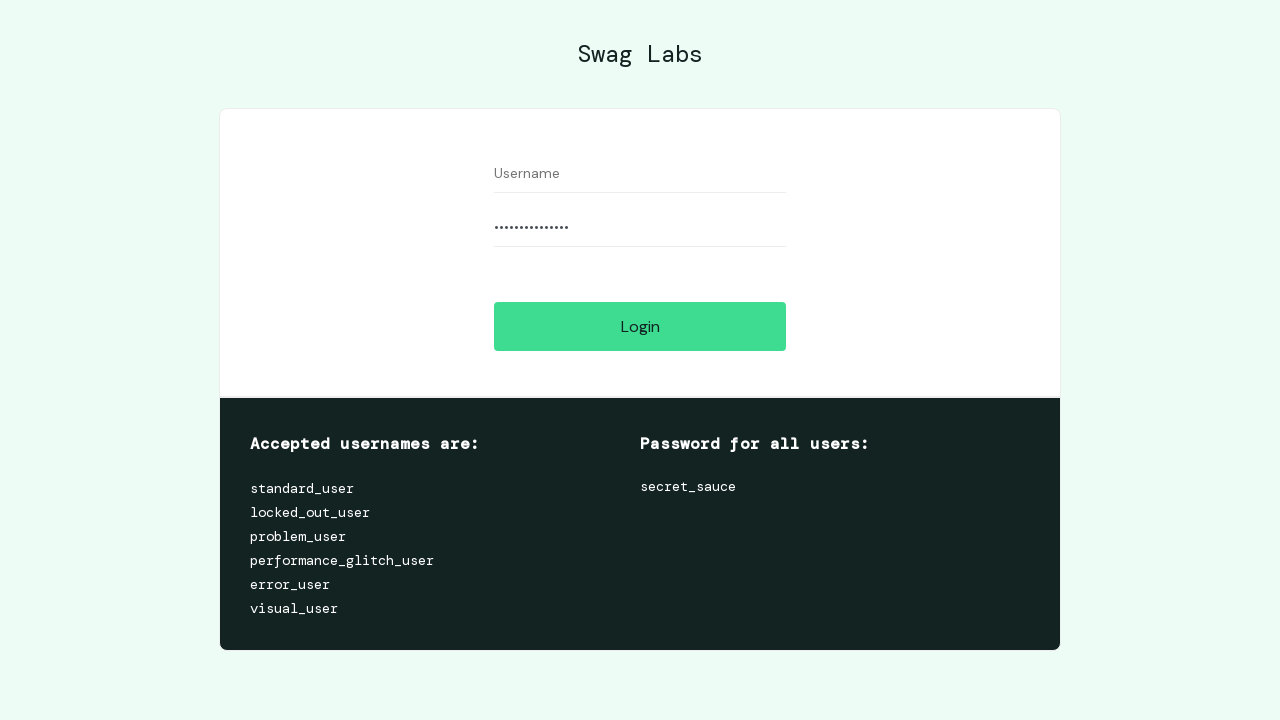

Cleared password field on input[data-test='password']
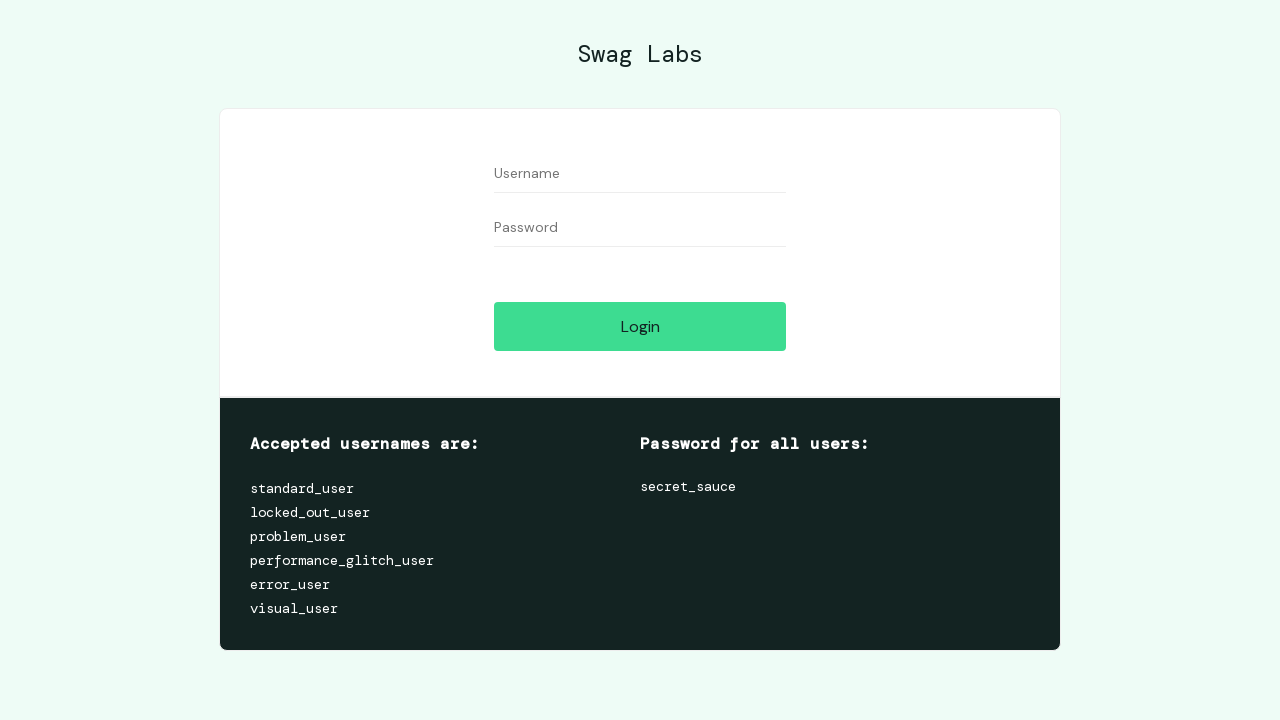

Clicked Login button with empty credentials at (640, 326) on input[data-test='login-button']
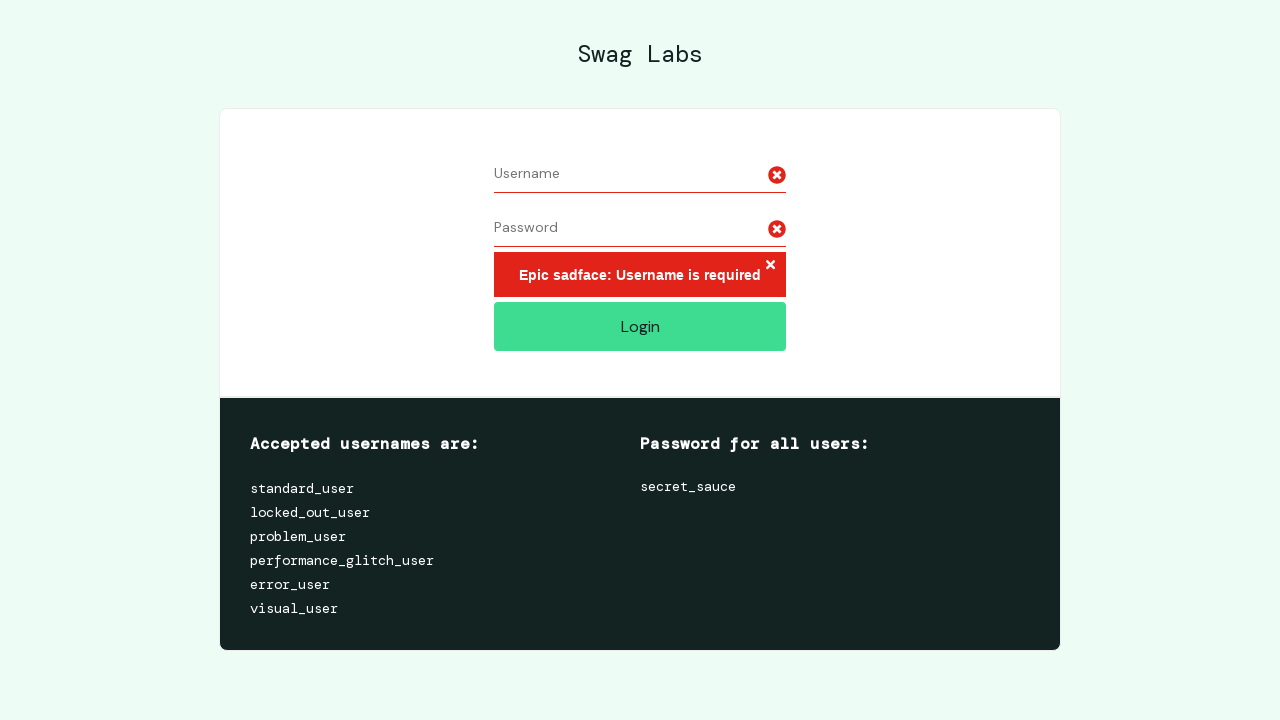

Error message appeared
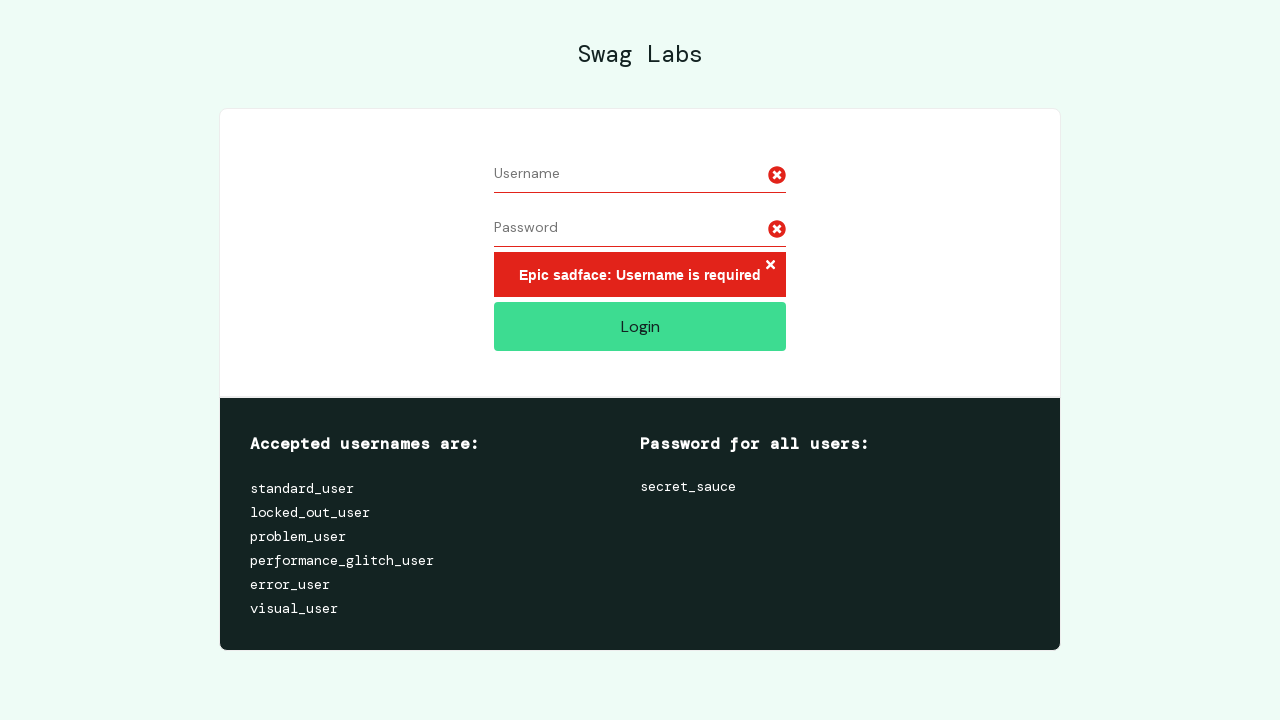

Retrieved error message text content
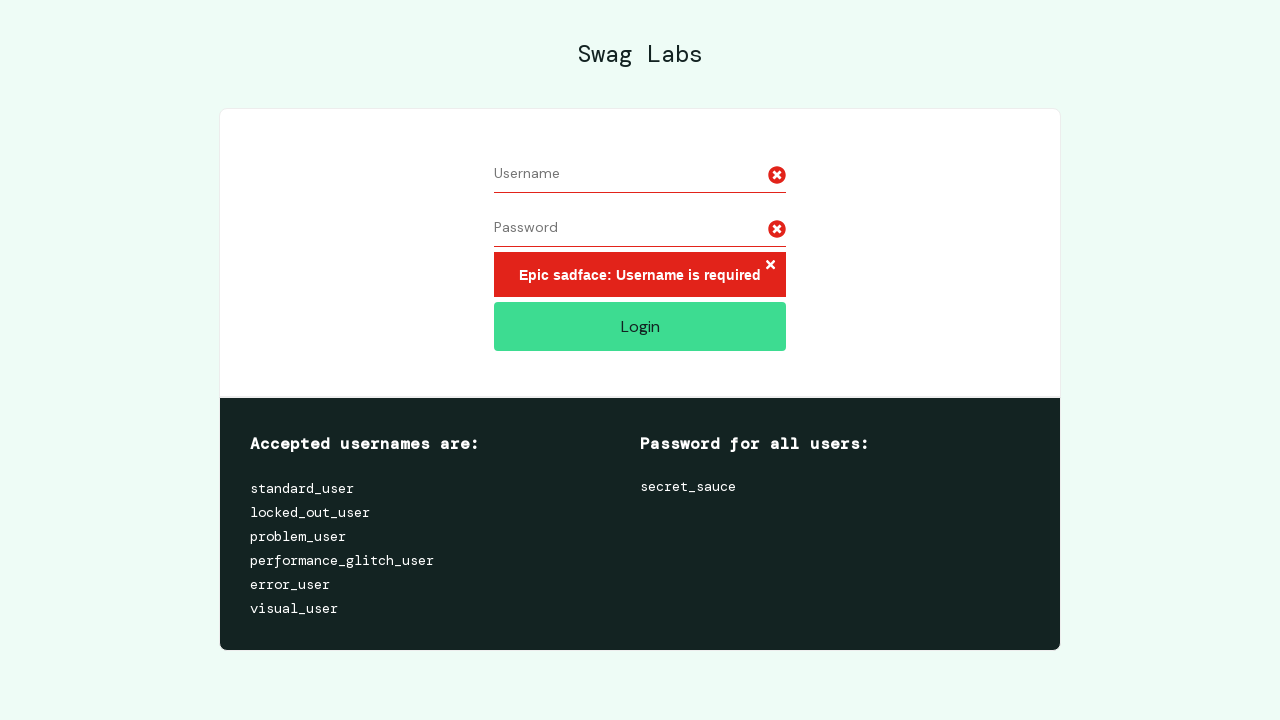

Verified 'Username is required' error message is displayed
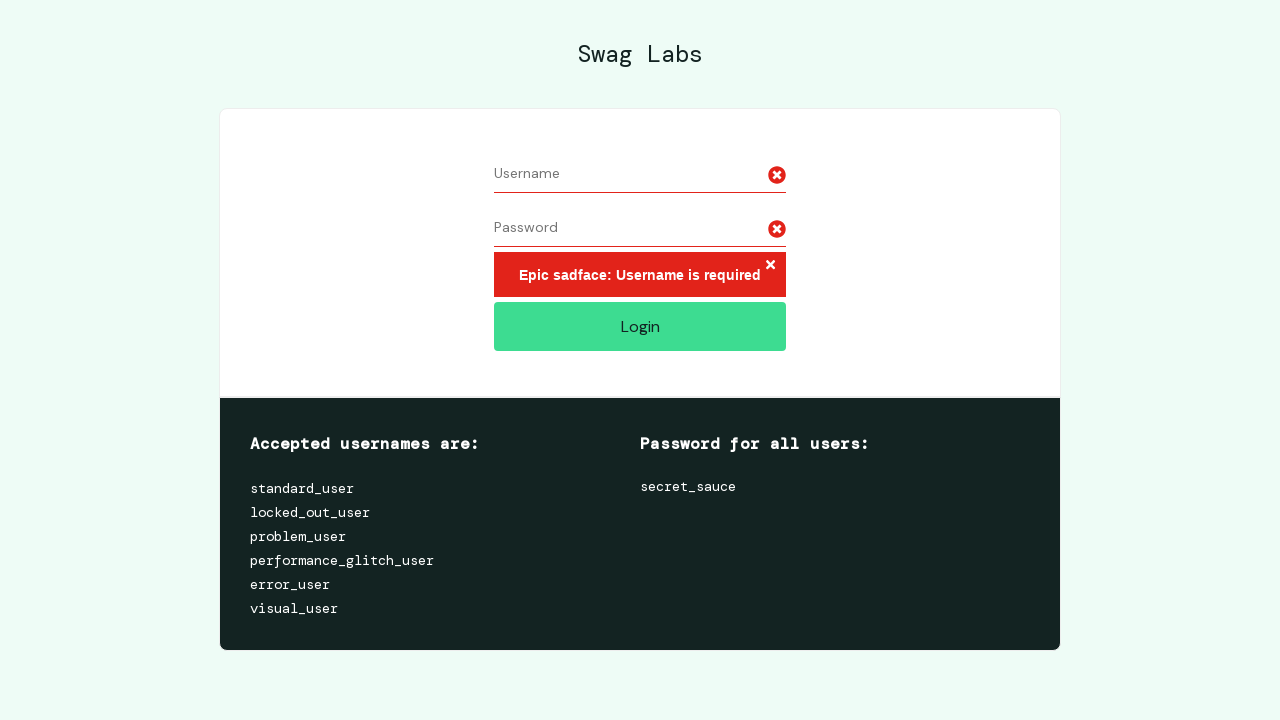

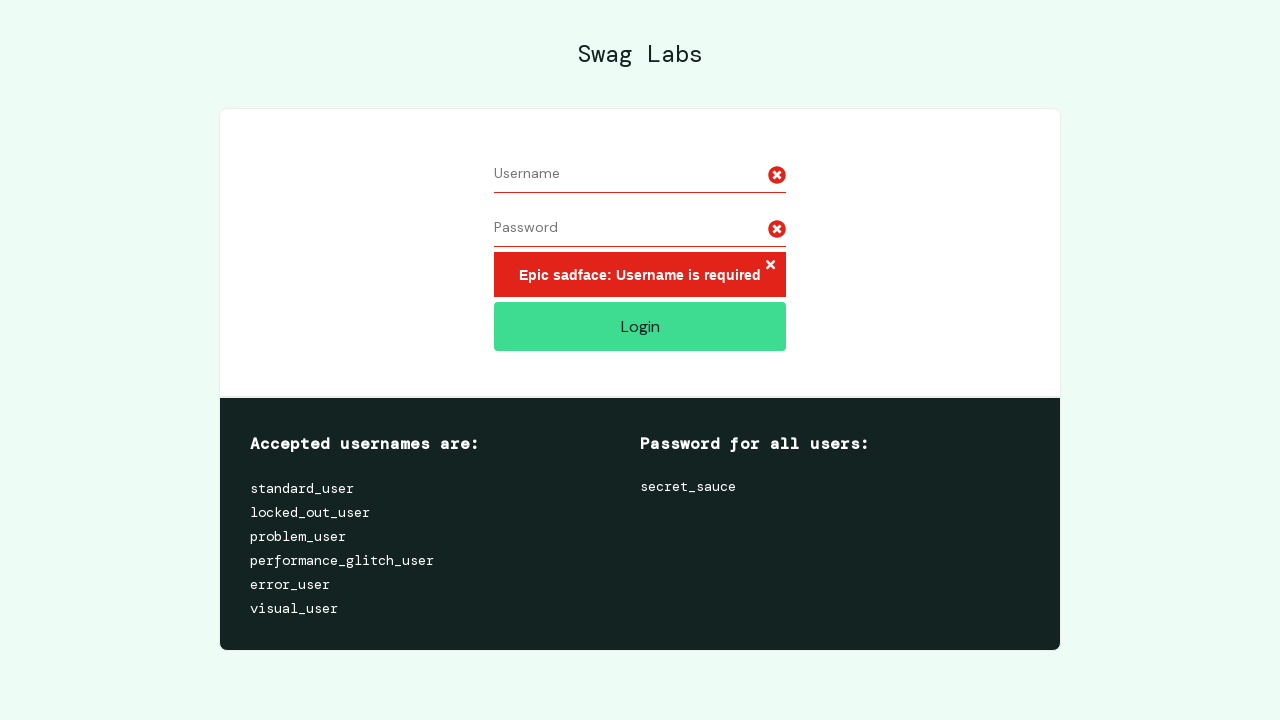